Navigates to AnhTester website and clicks on the blog link

Starting URL: https://anhtester.com

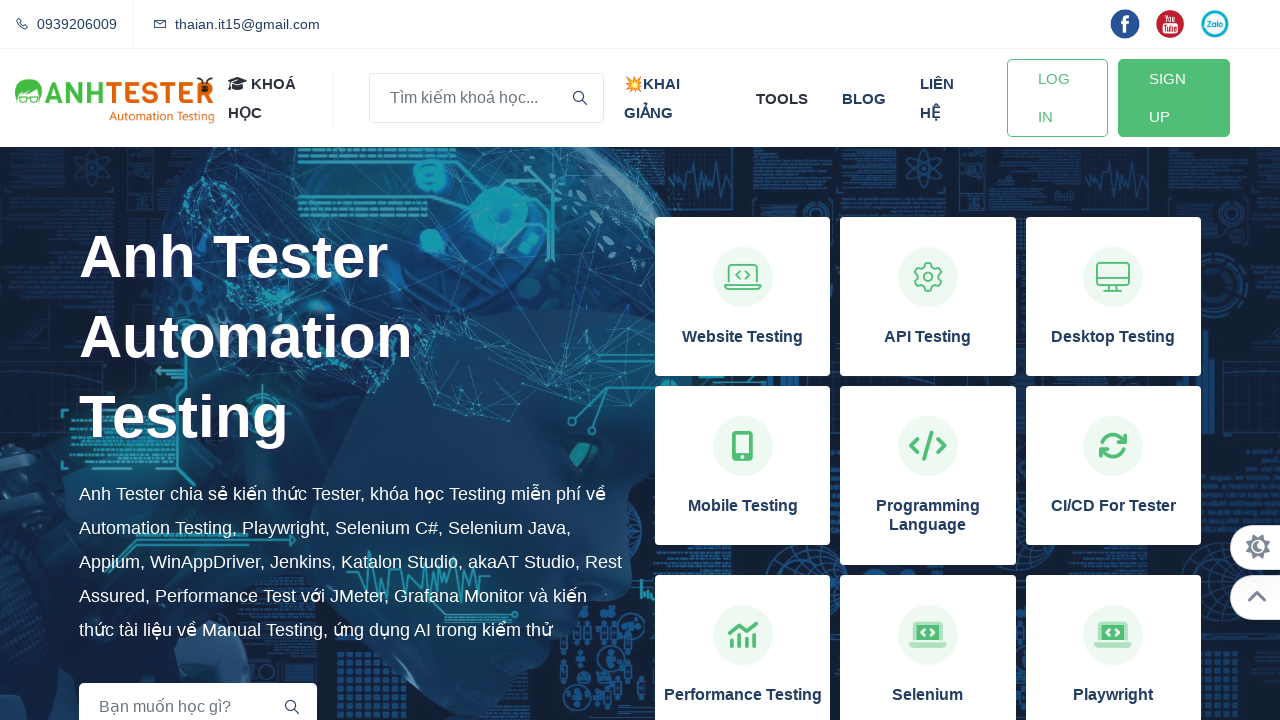

Navigated to https://anhtester.com
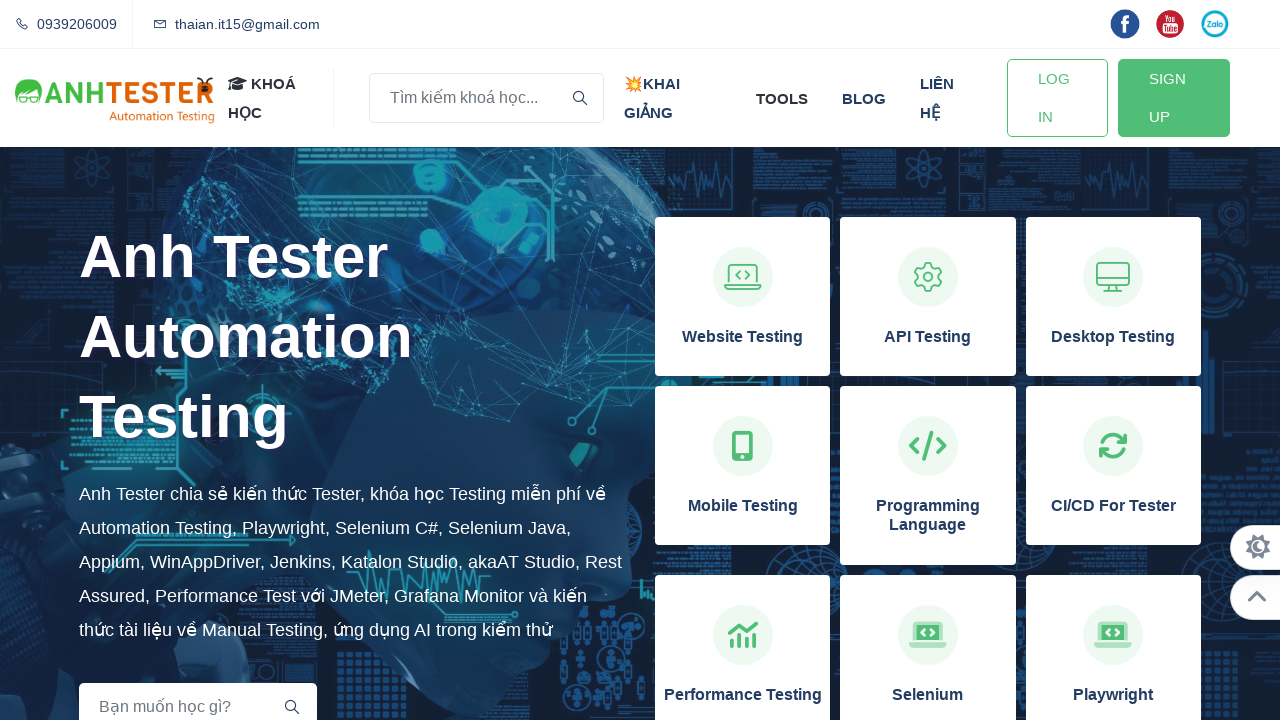

Clicked on the blog link at (864, 98) on xpath=//a[normalize-space()='blog']
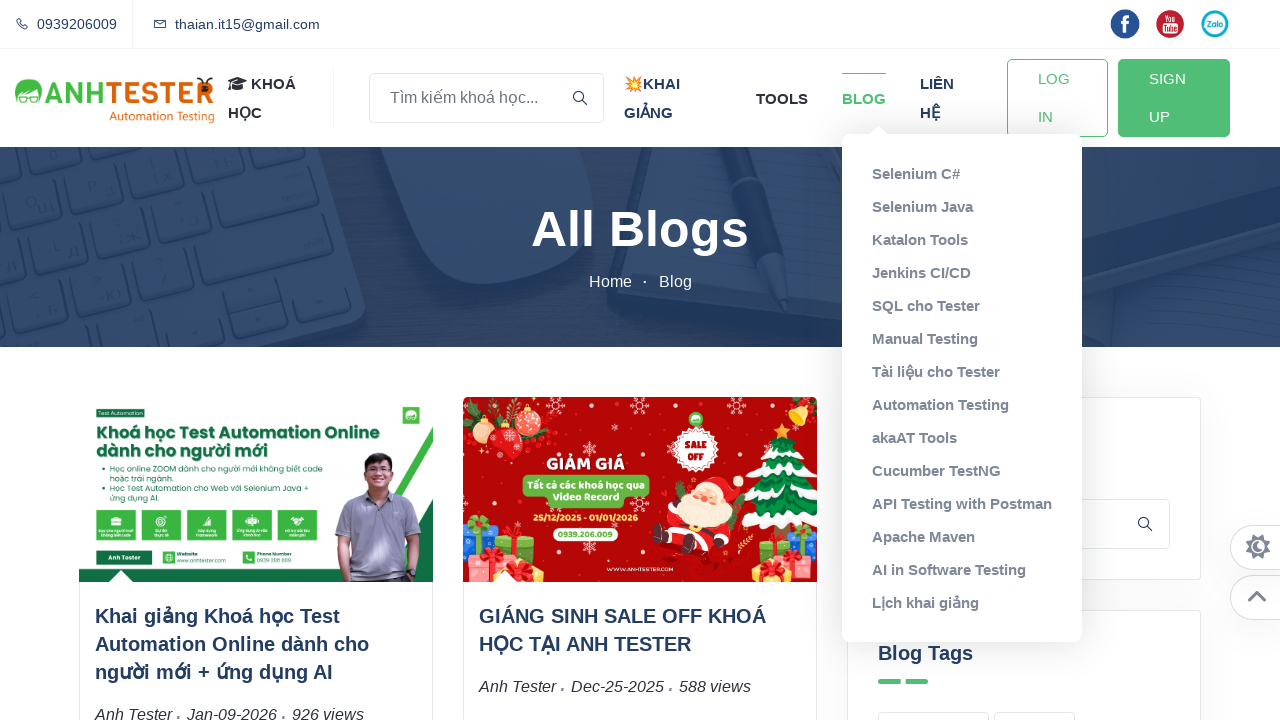

Page loaded successfully - network idle state reached
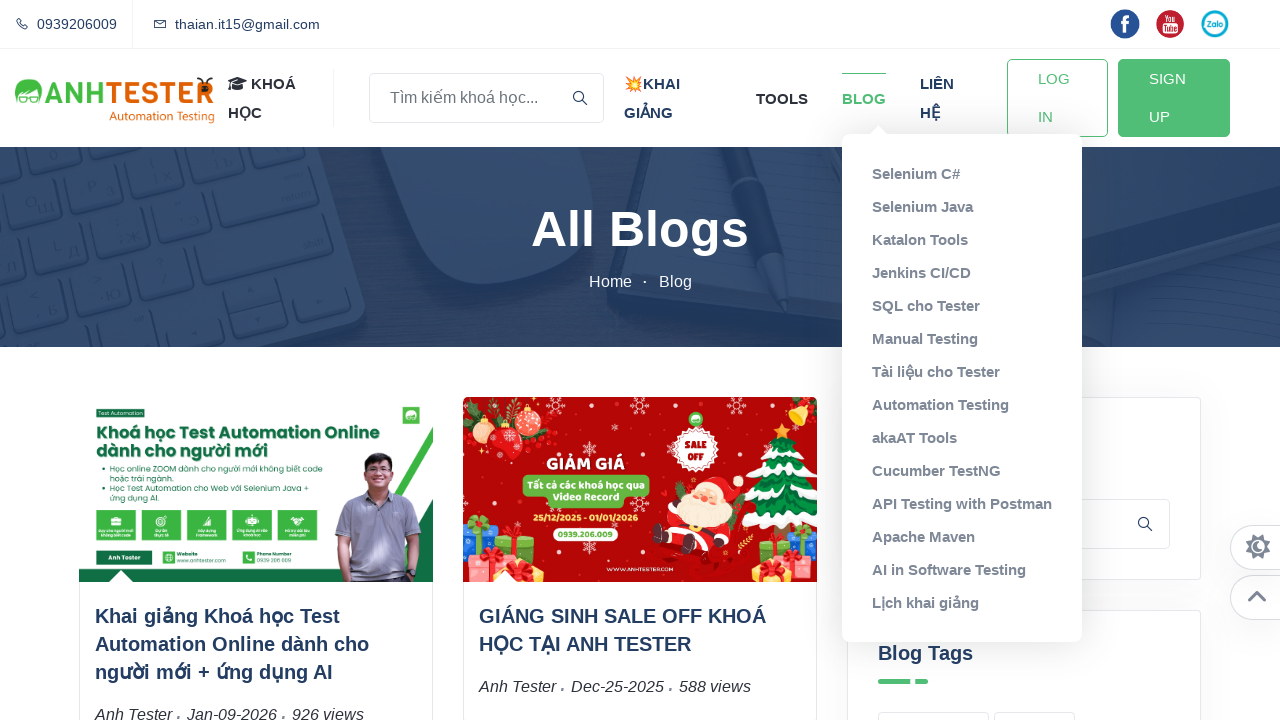

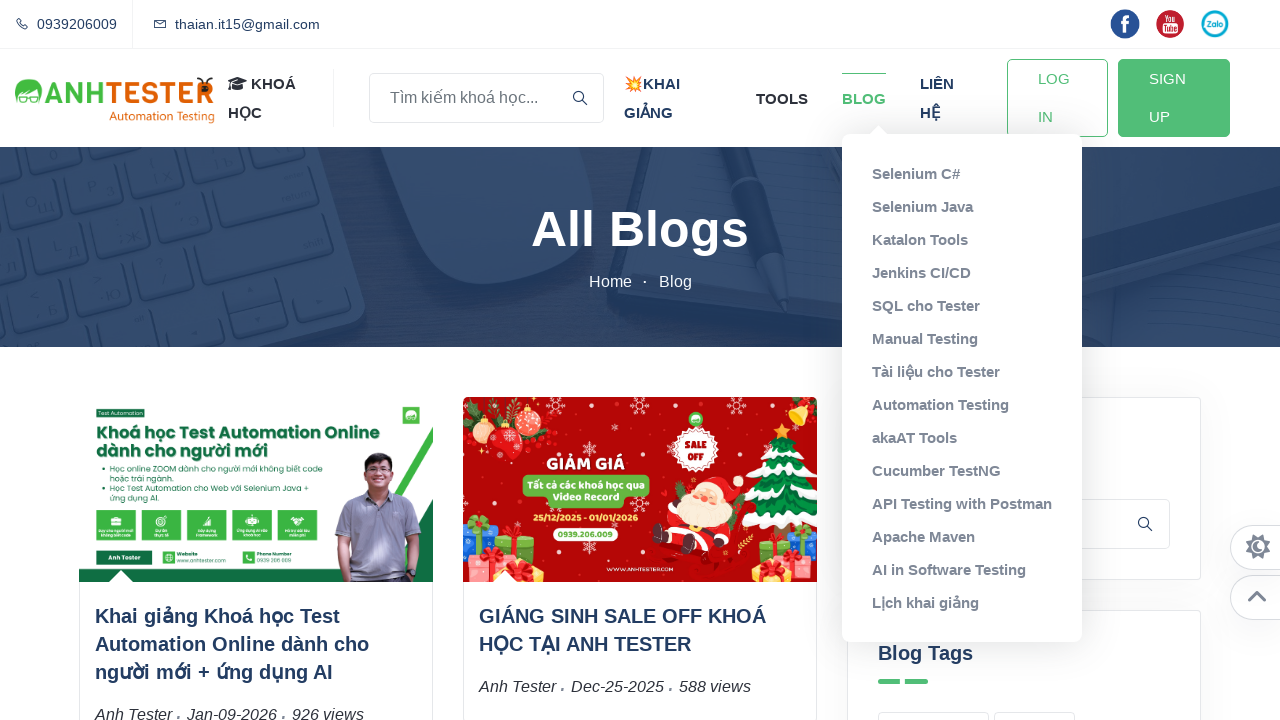